Tests that the todo counter displays the correct number of items as todos are added

Starting URL: https://demo.playwright.dev/todomvc

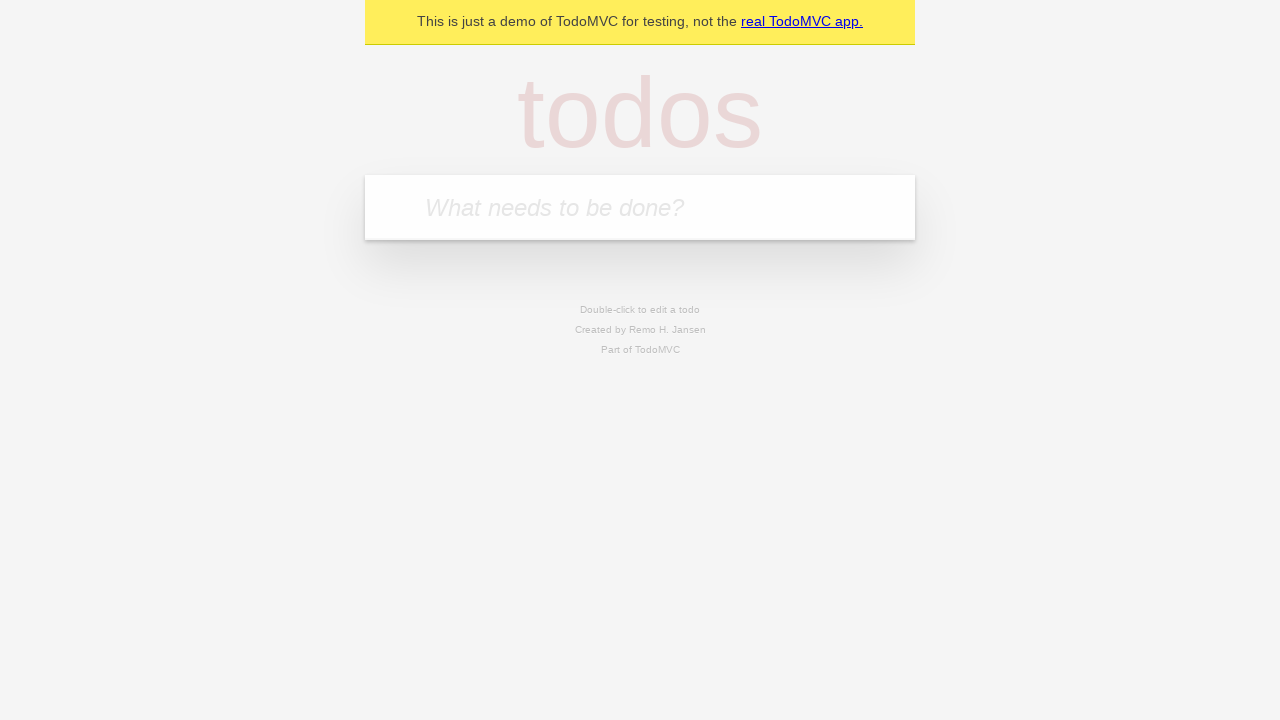

Located the 'What needs to be done?' input field
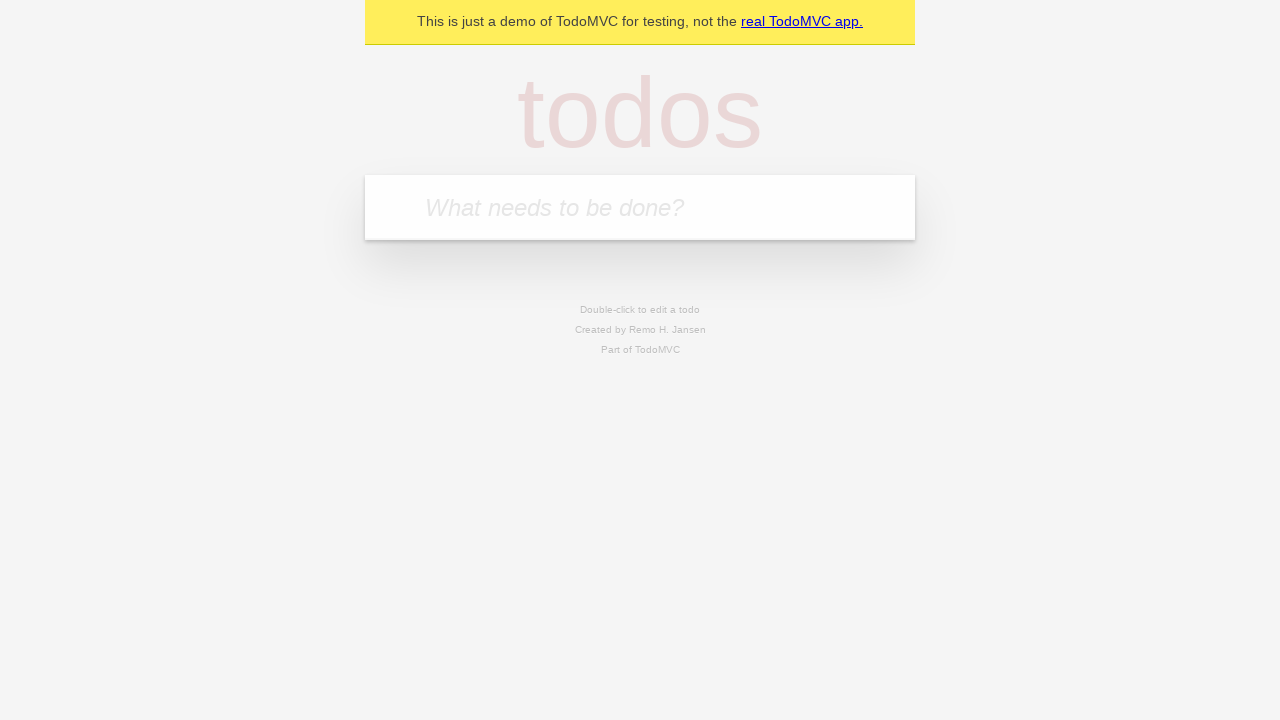

Filled first todo with 'buy some cheese' on internal:attr=[placeholder="What needs to be done?"i]
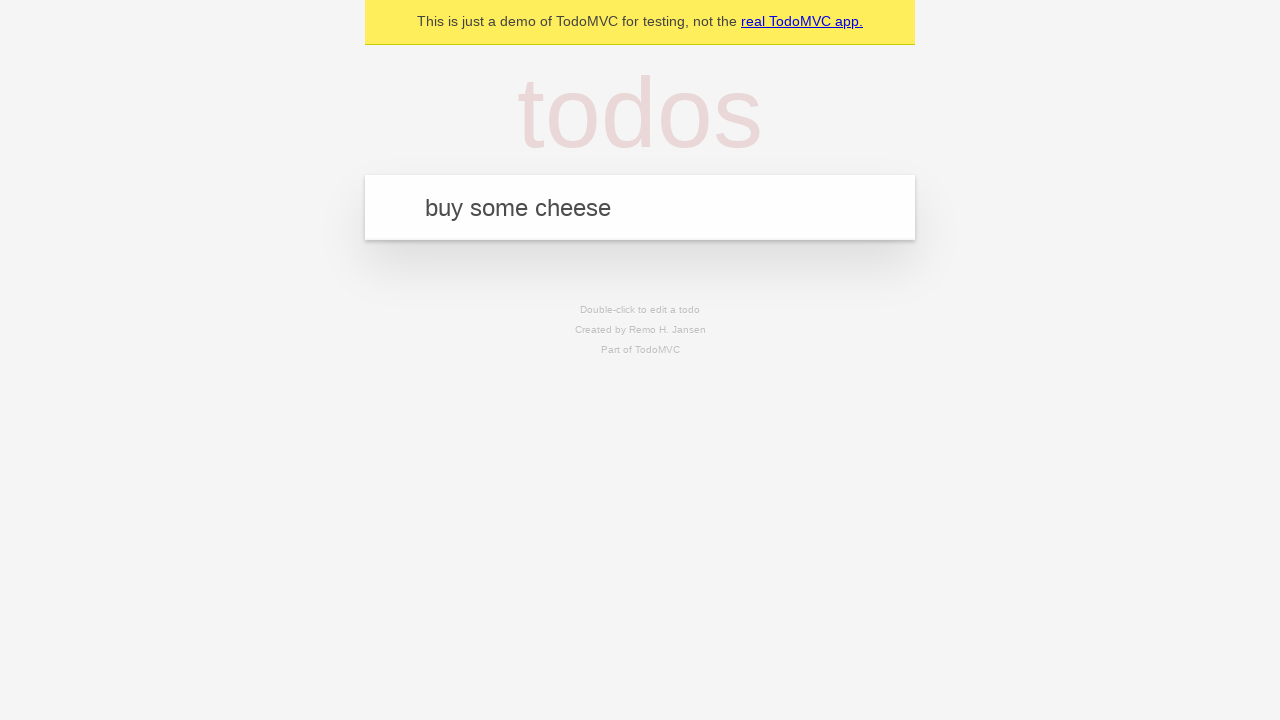

Pressed Enter to create first todo on internal:attr=[placeholder="What needs to be done?"i]
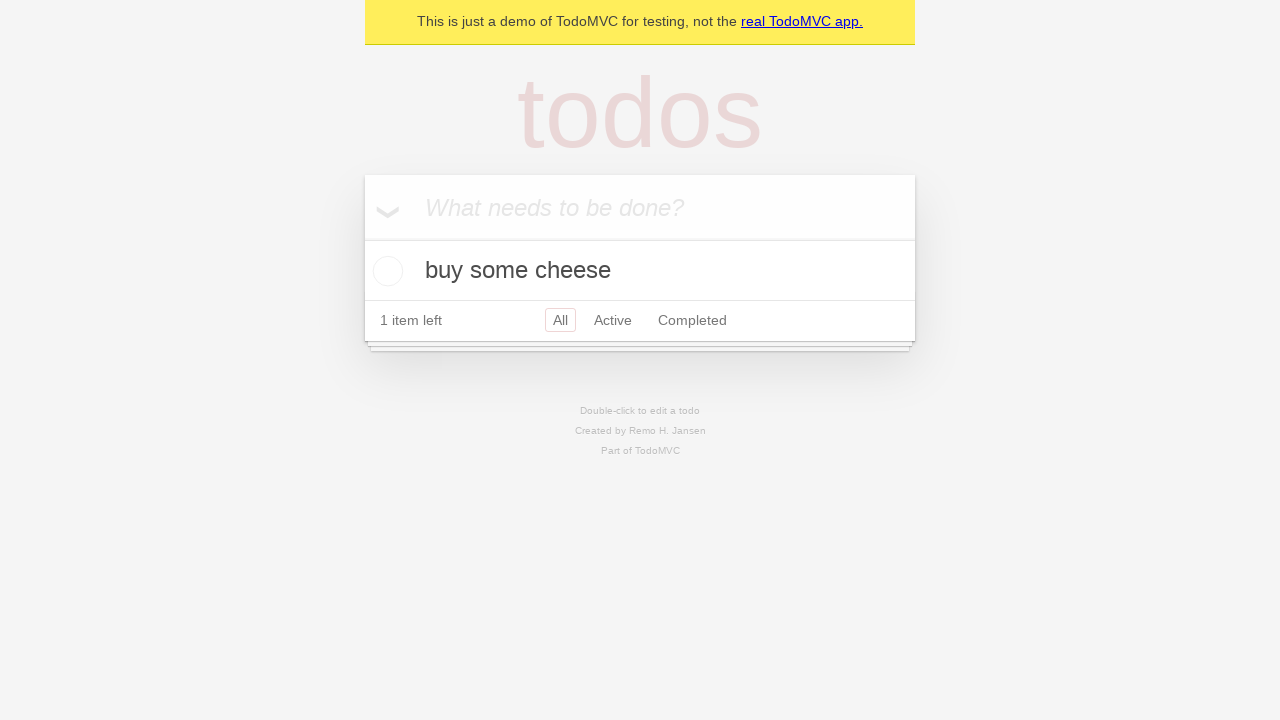

Todo counter element appeared
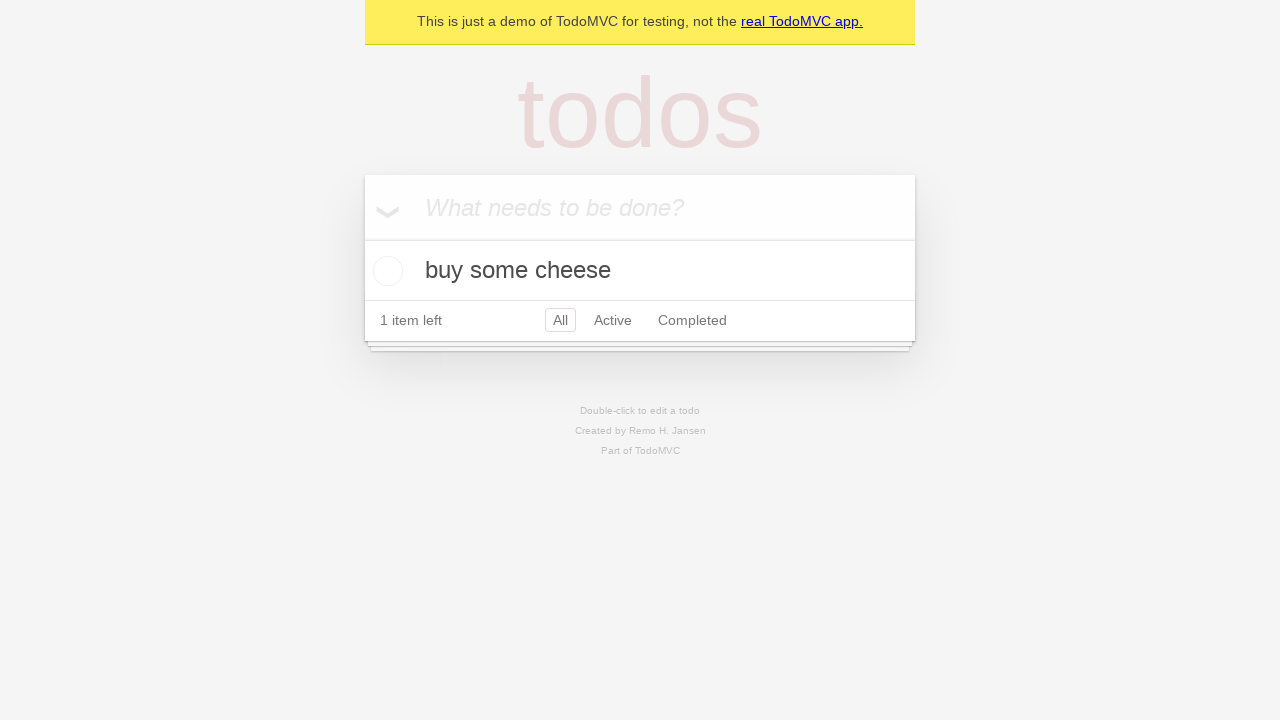

Filled second todo with 'feed the cat' on internal:attr=[placeholder="What needs to be done?"i]
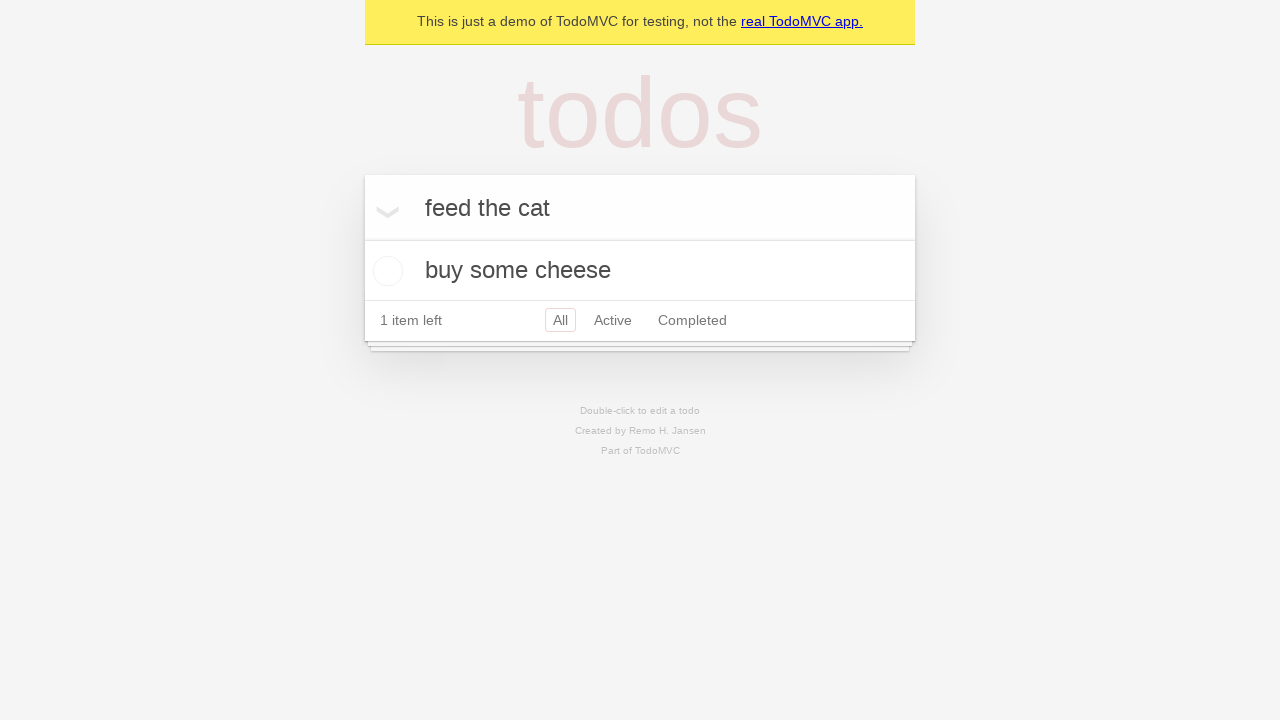

Pressed Enter to create second todo on internal:attr=[placeholder="What needs to be done?"i]
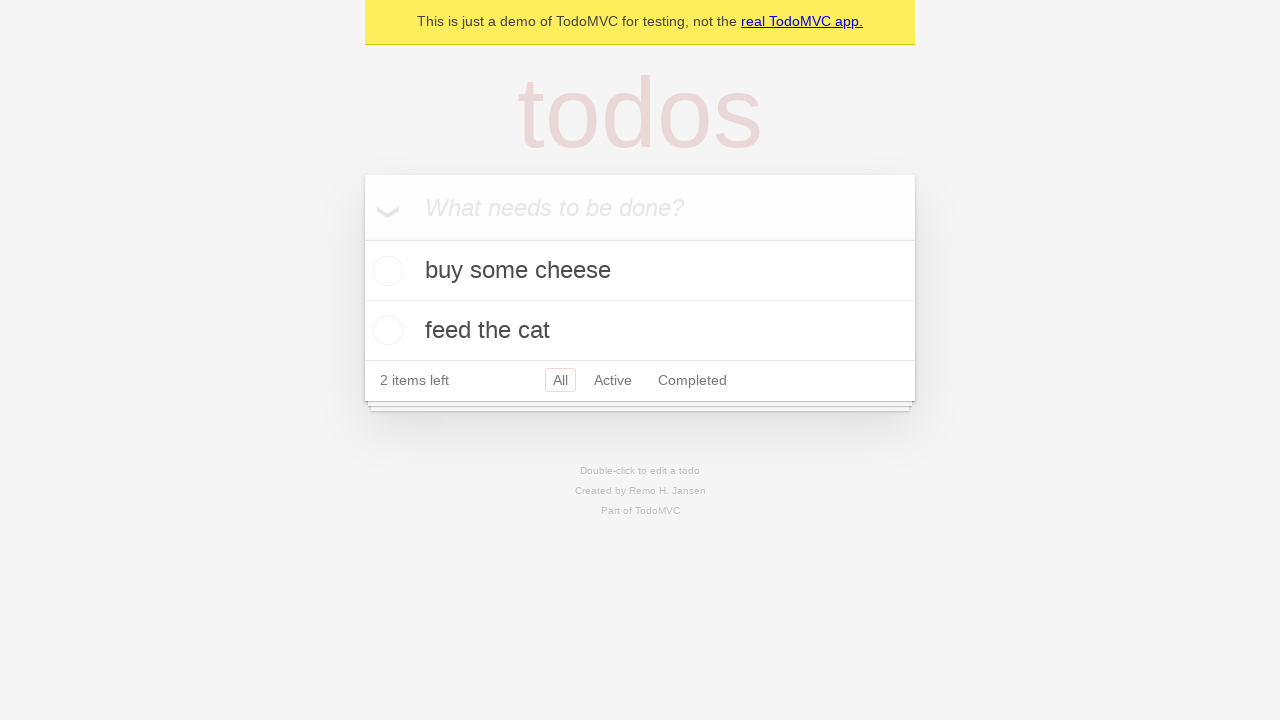

Todo counter updated to reflect 2 items
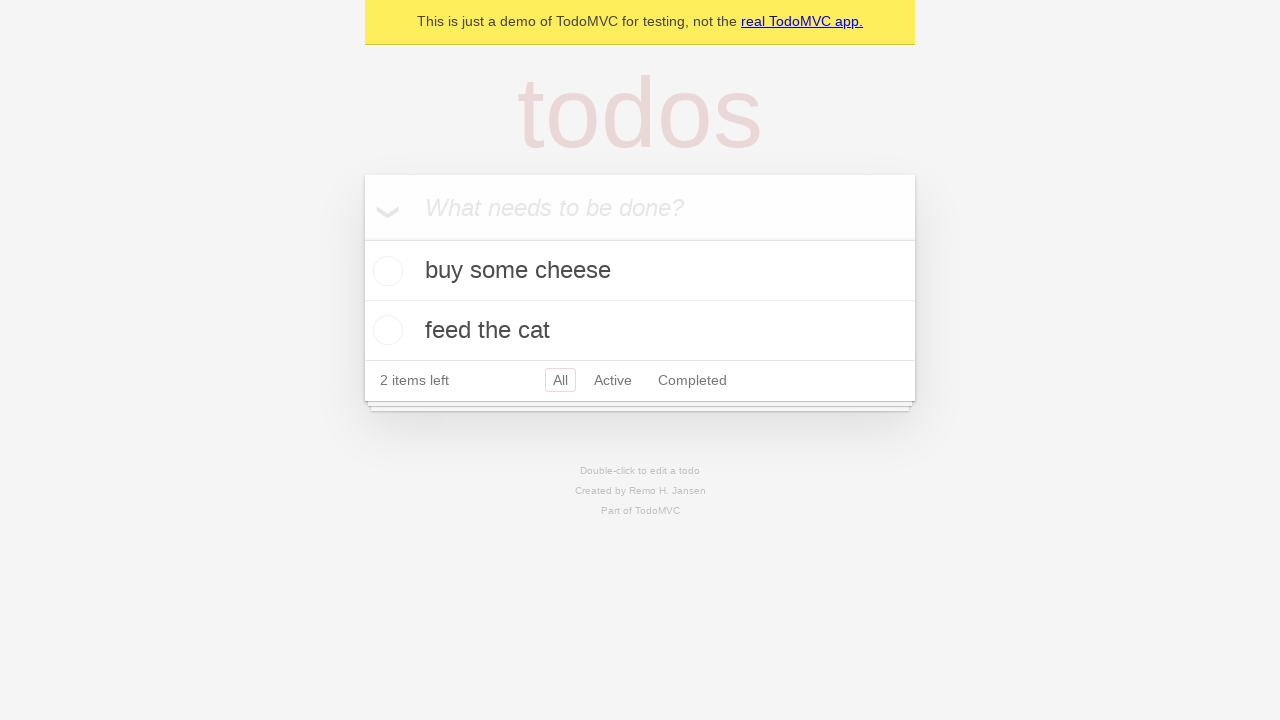

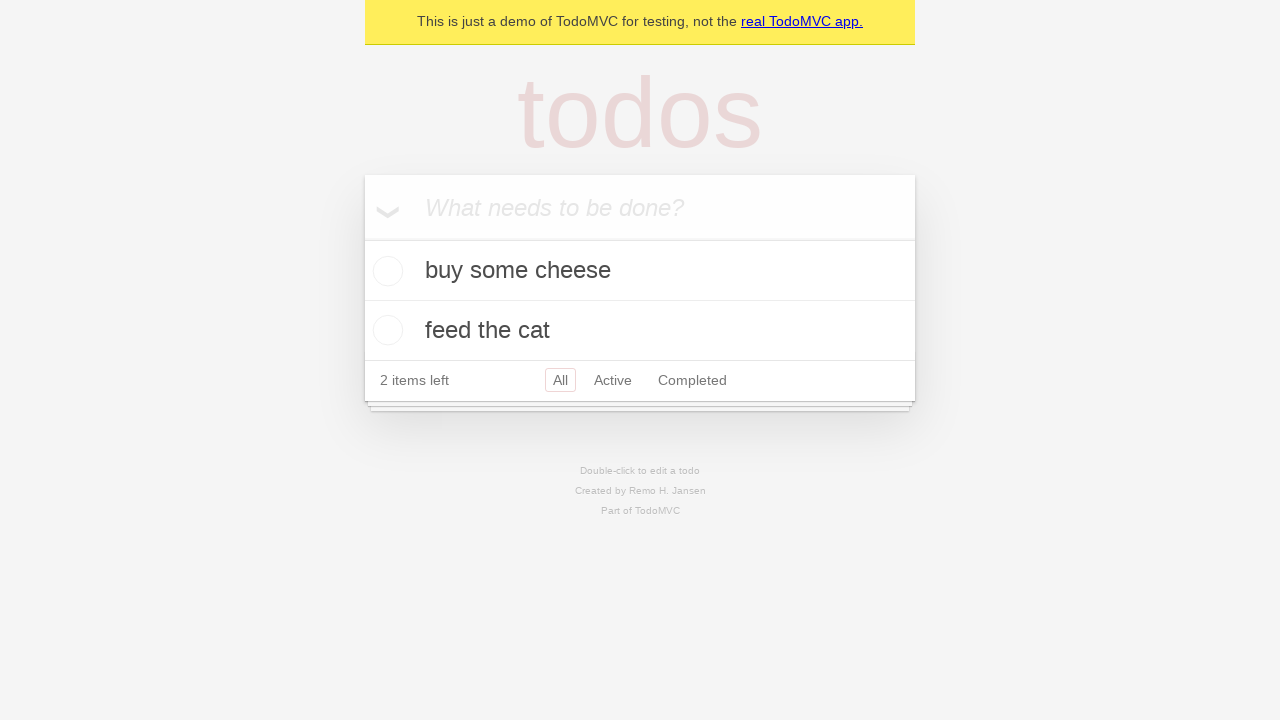